Tests filtering to display only completed items and verifies the filter highlight.

Starting URL: https://demo.playwright.dev/todomvc

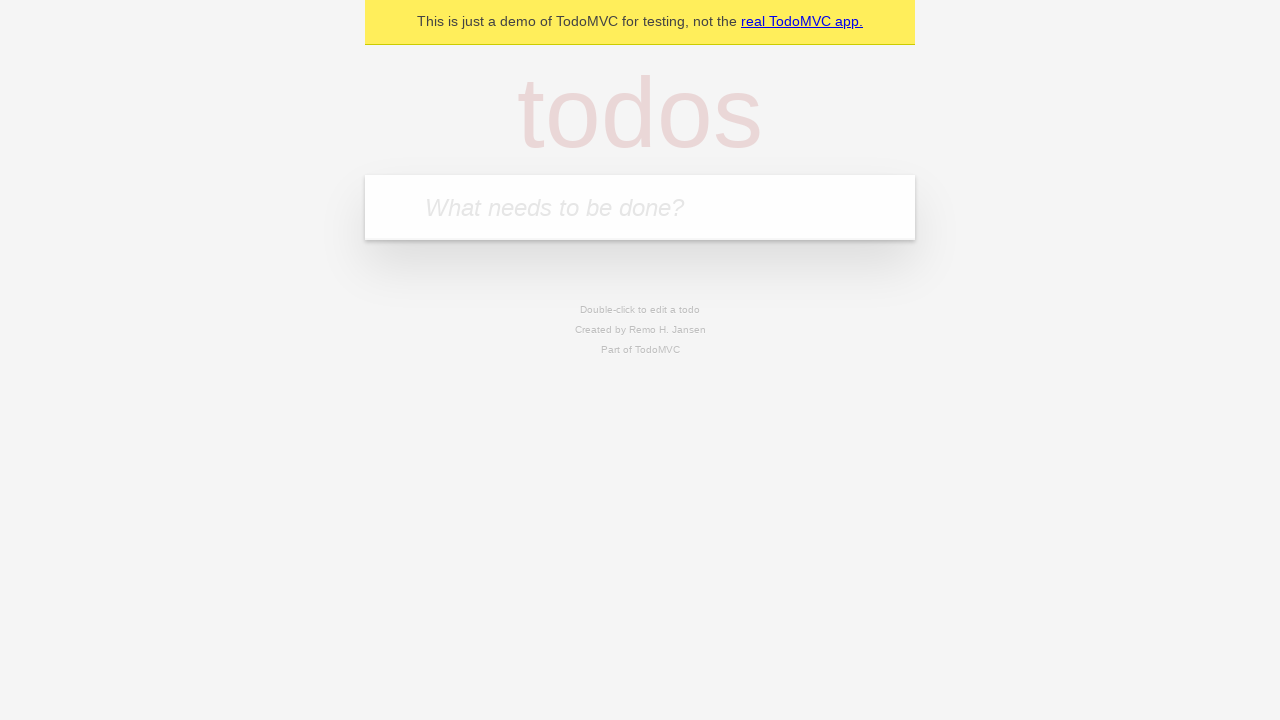

Filled todo input with 'buy some cheese' on internal:attr=[placeholder="What needs to be done?"i]
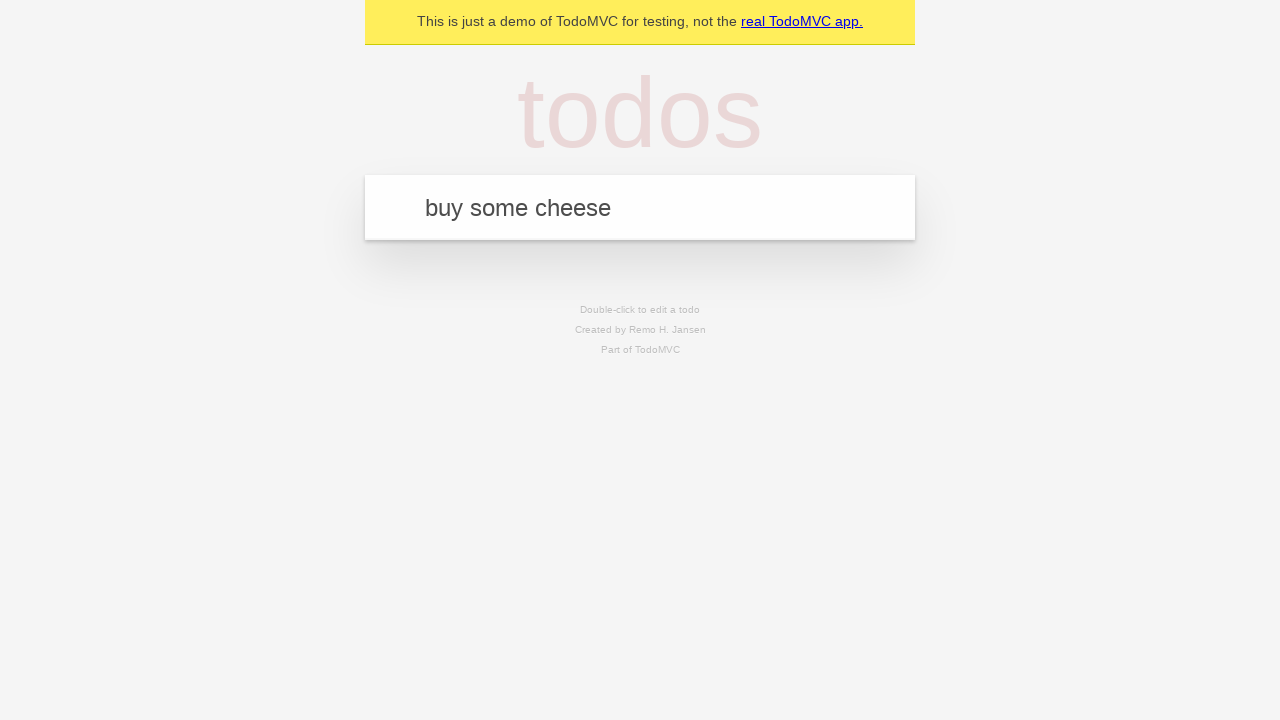

Pressed Enter to create first todo item on internal:attr=[placeholder="What needs to be done?"i]
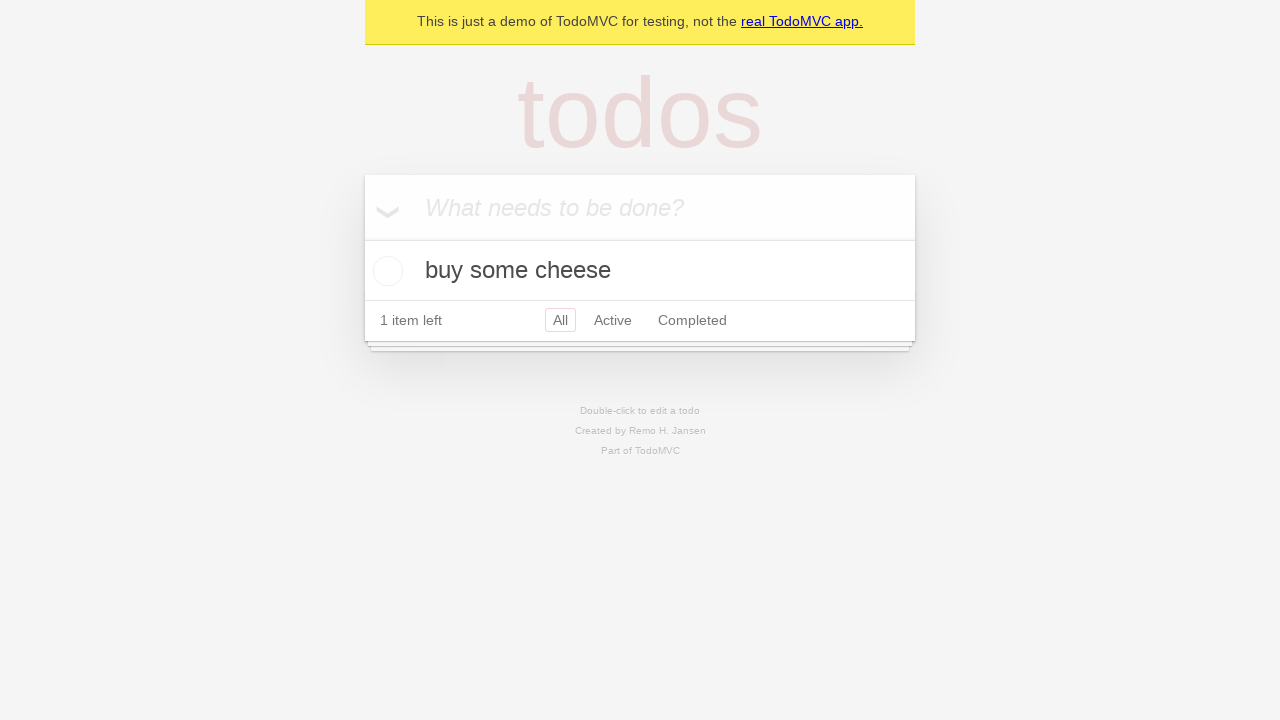

Filled todo input with 'feed the cat' on internal:attr=[placeholder="What needs to be done?"i]
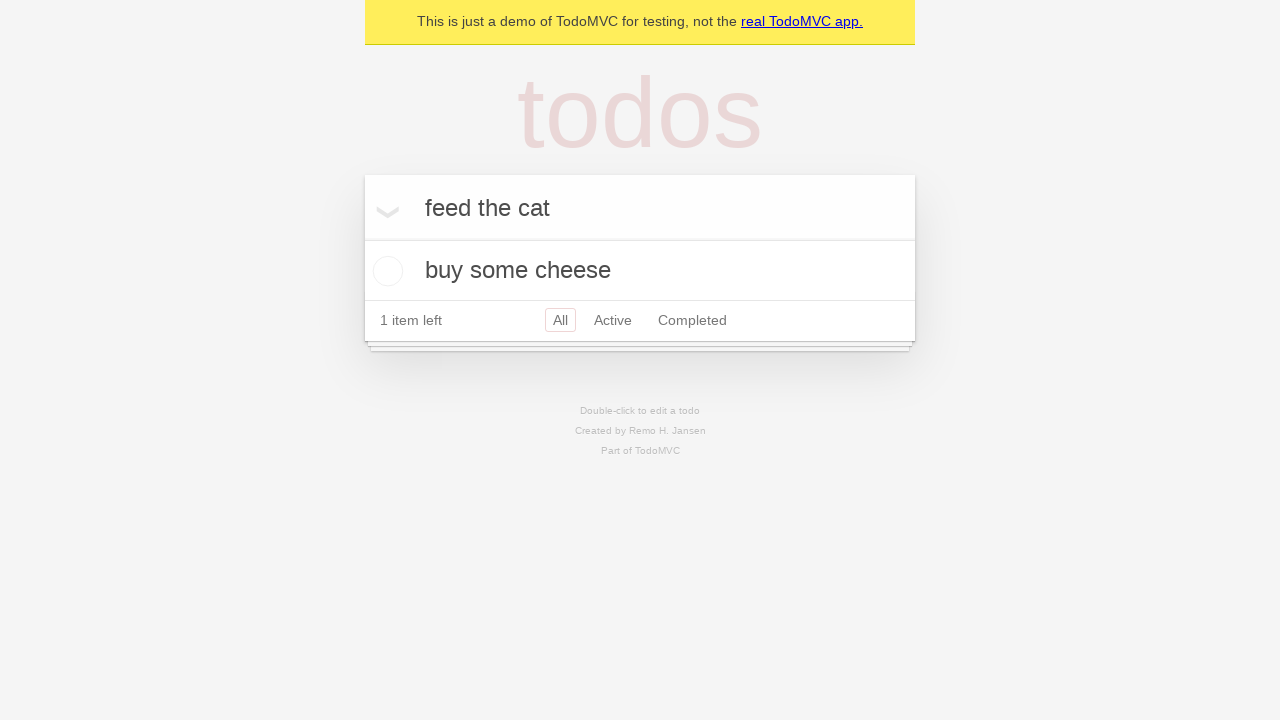

Pressed Enter to create second todo item on internal:attr=[placeholder="What needs to be done?"i]
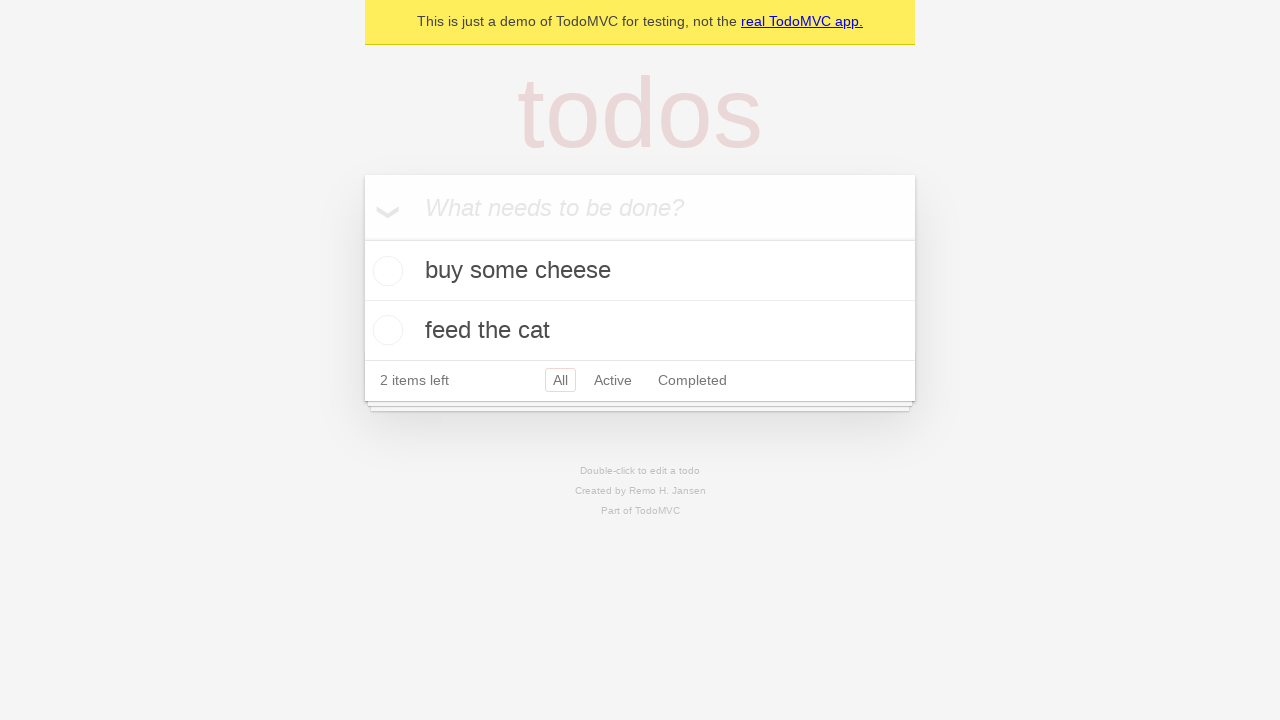

Filled todo input with 'book a doctors appointment' on internal:attr=[placeholder="What needs to be done?"i]
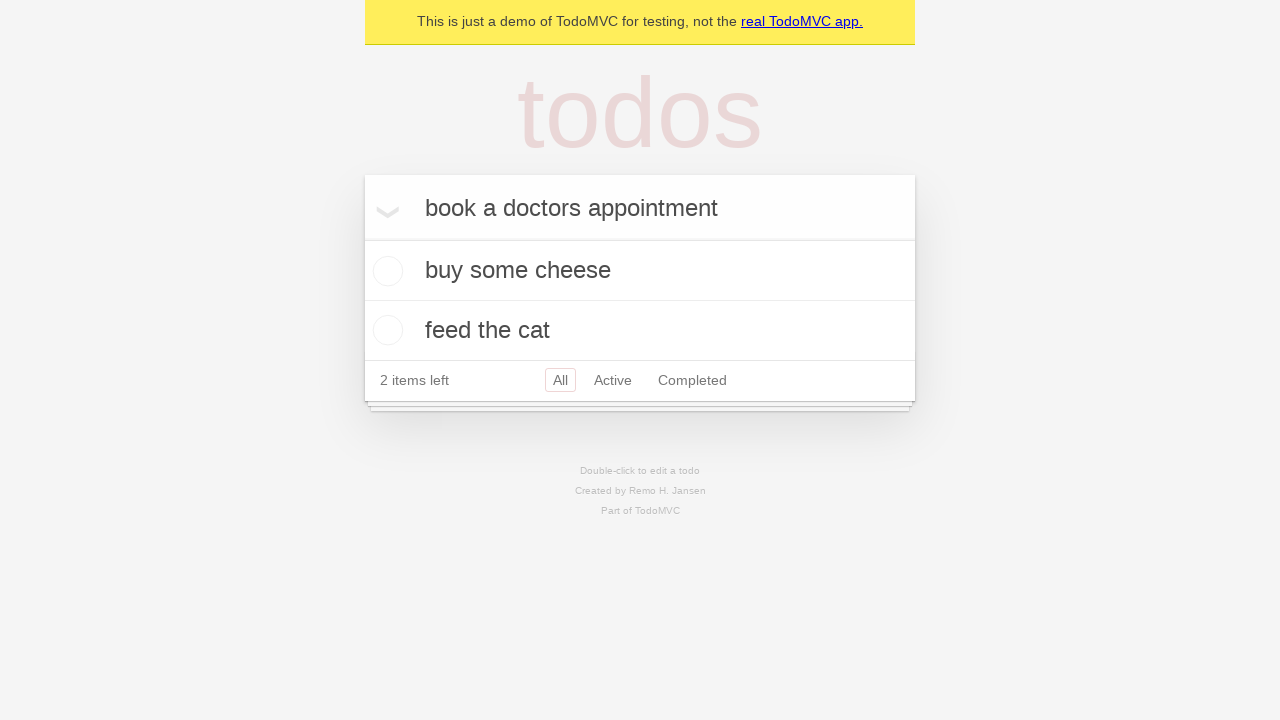

Pressed Enter to create third todo item on internal:attr=[placeholder="What needs to be done?"i]
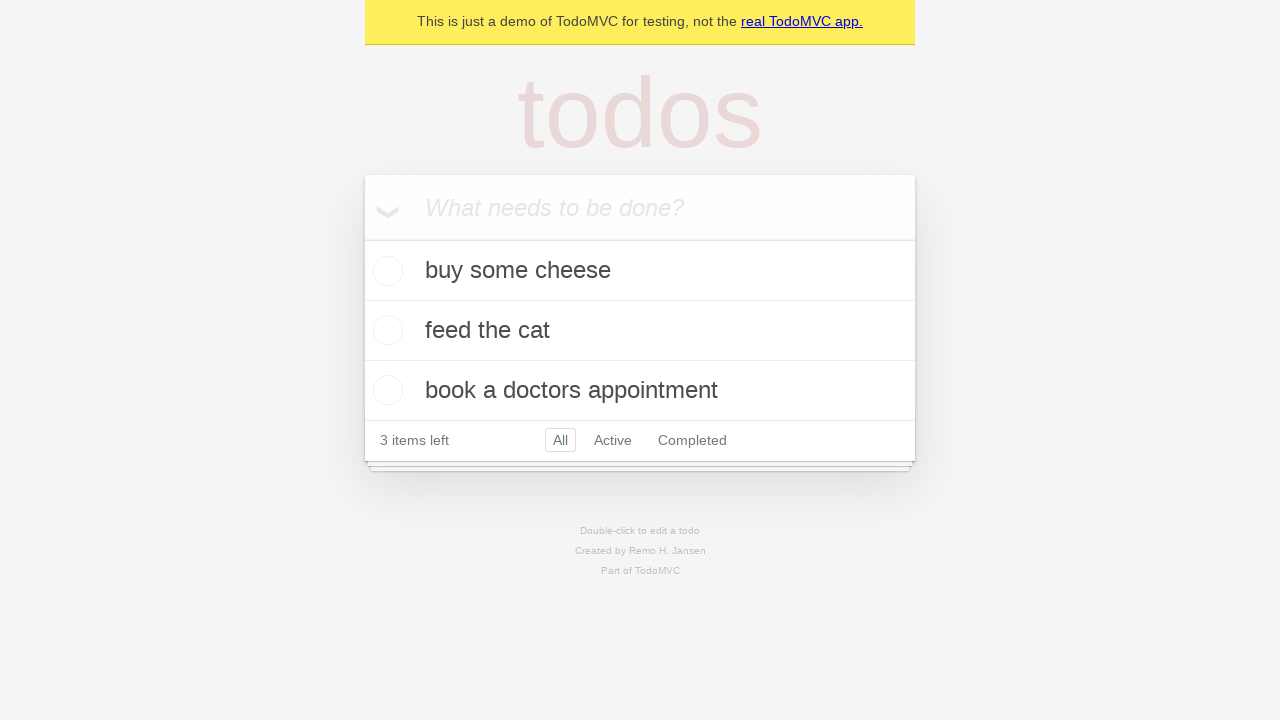

Checked the second todo item (feed the cat) as completed at (385, 330) on internal:testid=[data-testid="todo-item"s] >> nth=1 >> internal:role=checkbox
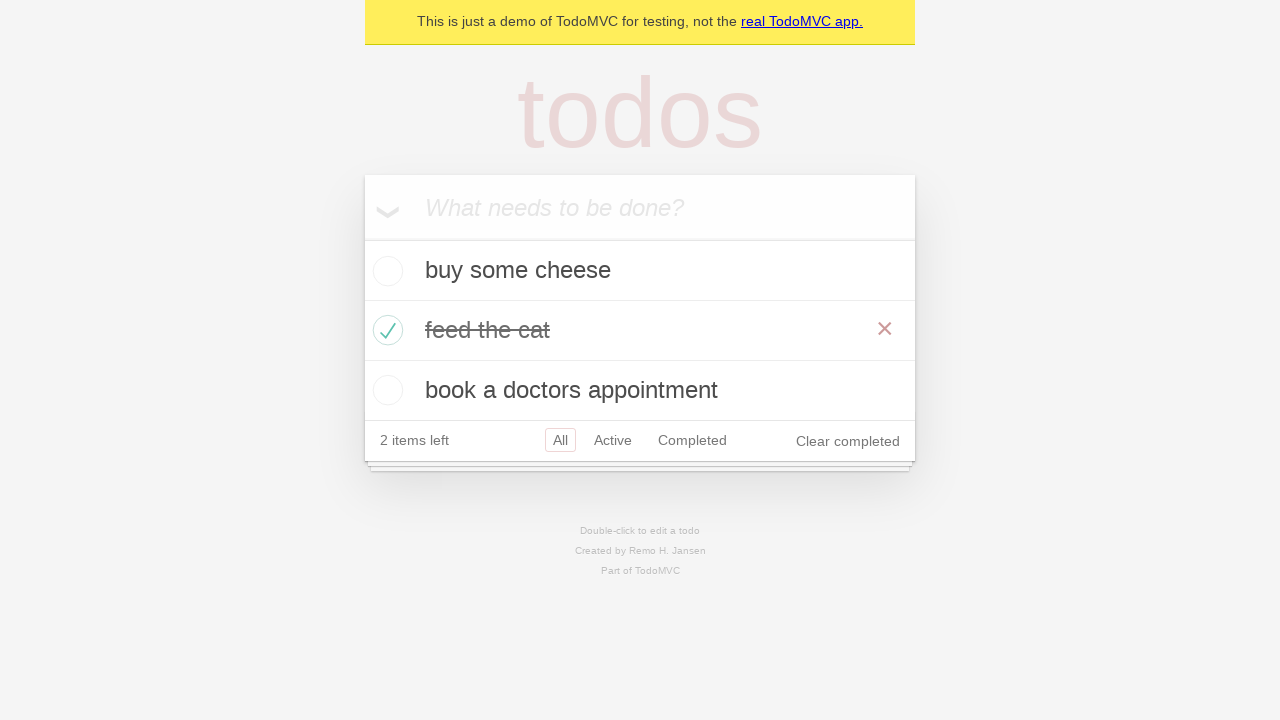

Clicked Completed filter to display only completed items at (692, 440) on internal:role=link[name="Completed"i]
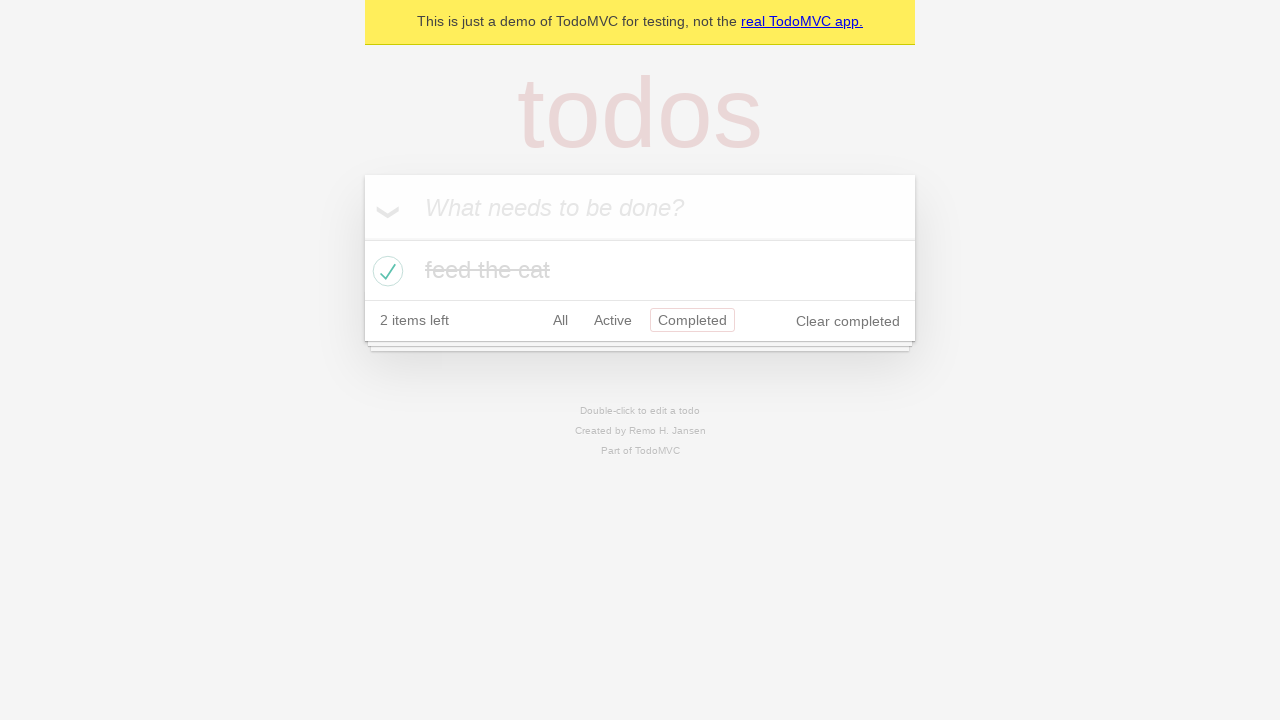

Clicked Active filter to display only active items at (613, 320) on internal:role=link[name="Active"i]
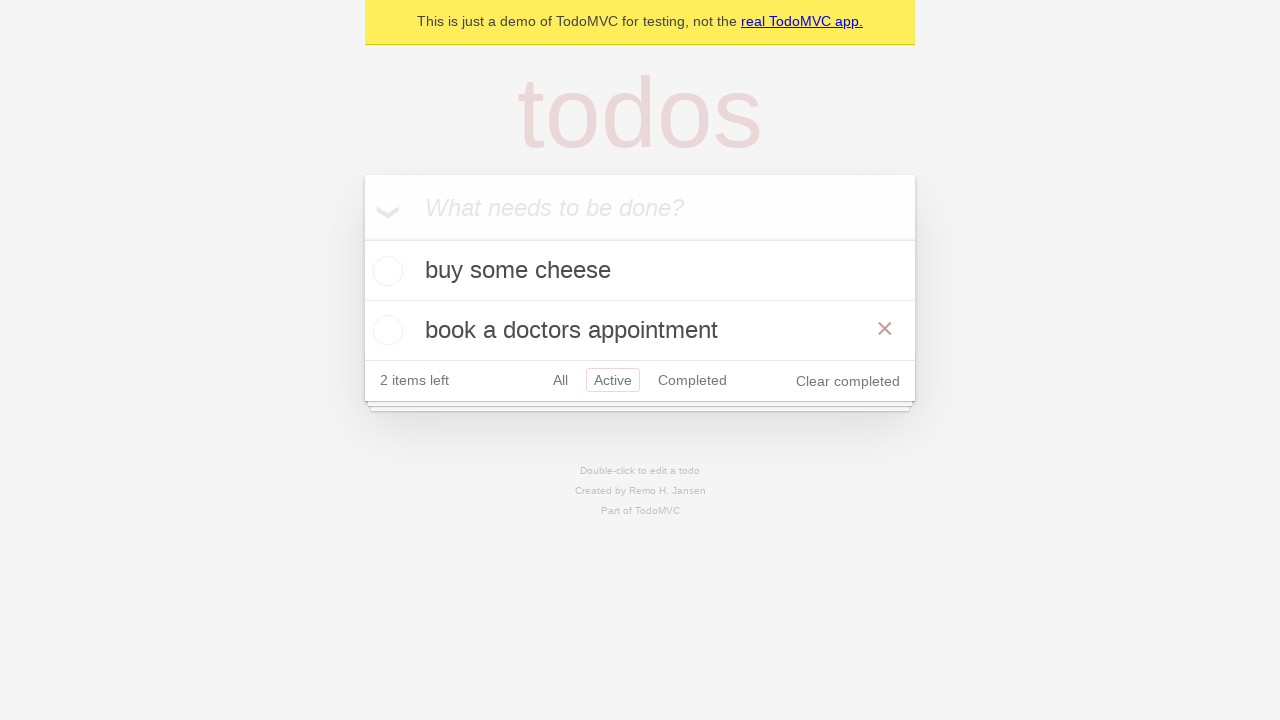

Clicked All filter to display all todo items at (560, 380) on internal:role=link[name="All"i]
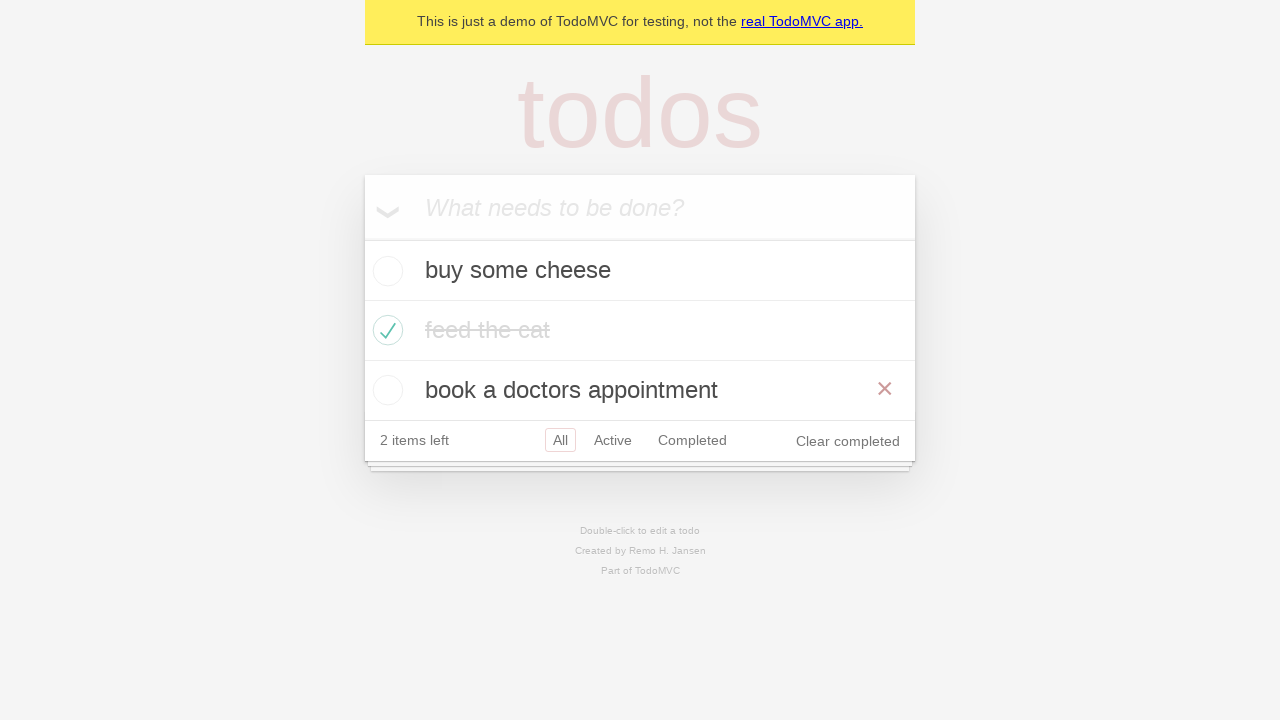

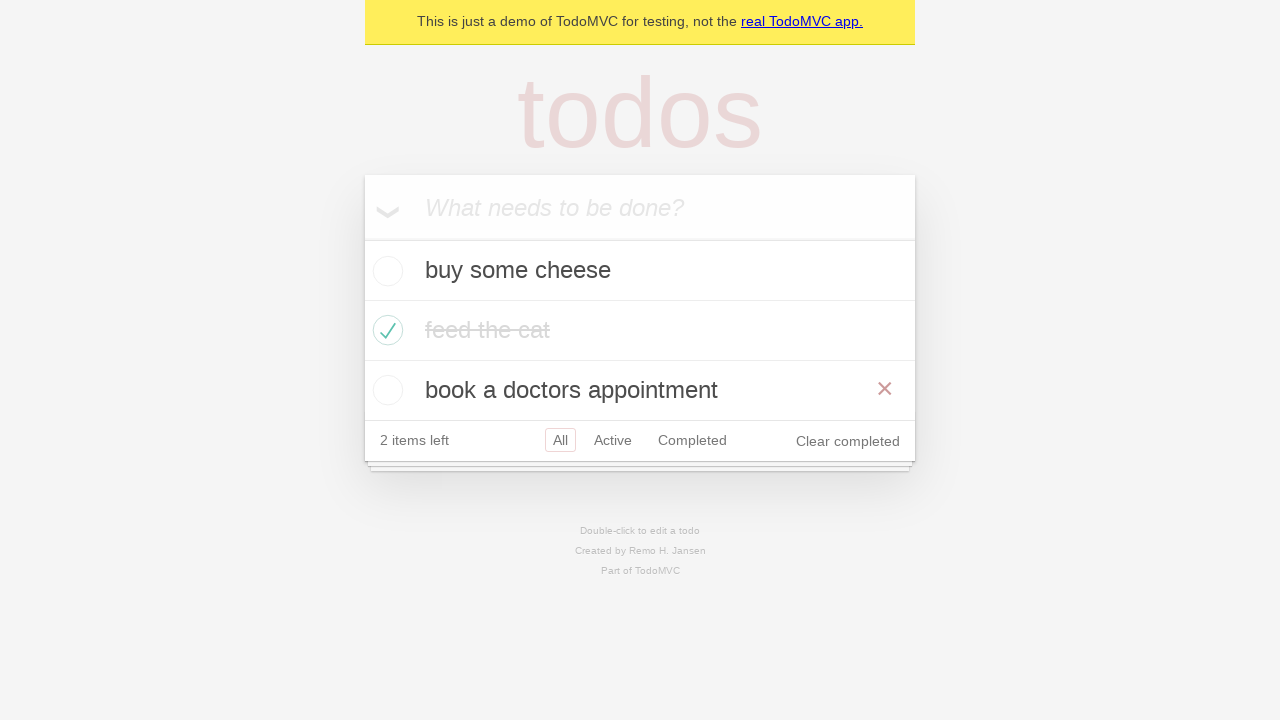